Tests keypress functionality by entering a name in the input field and clicking a button

Starting URL: https://formy-project.herokuapp.com/keypress

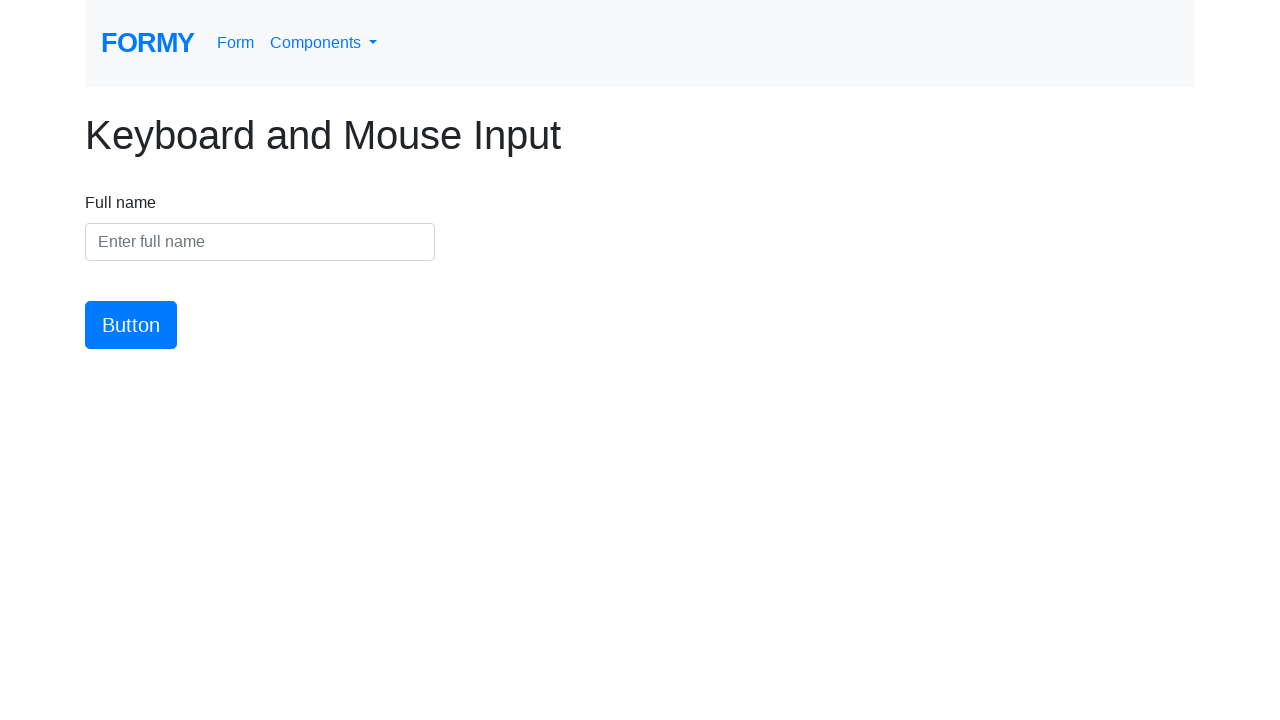

Clicked on the name input field at (260, 242) on #name
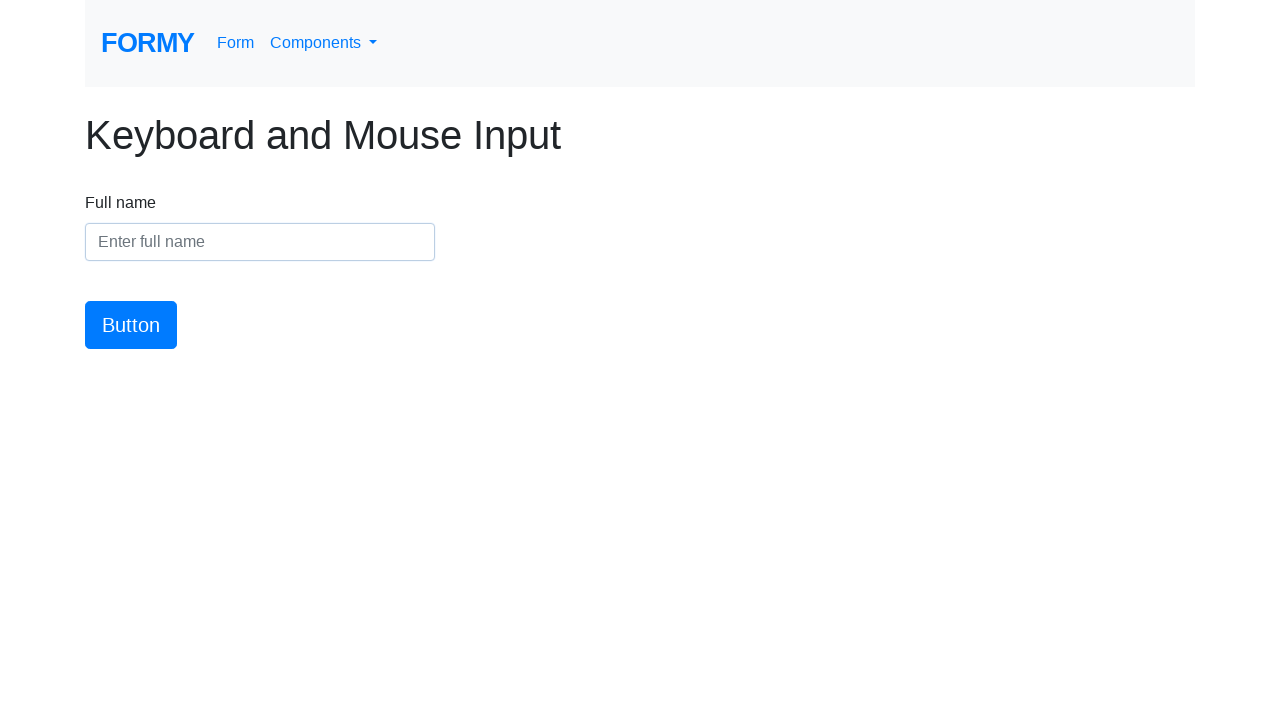

Entered 'Rupesh Sahu' in the name input field on #name
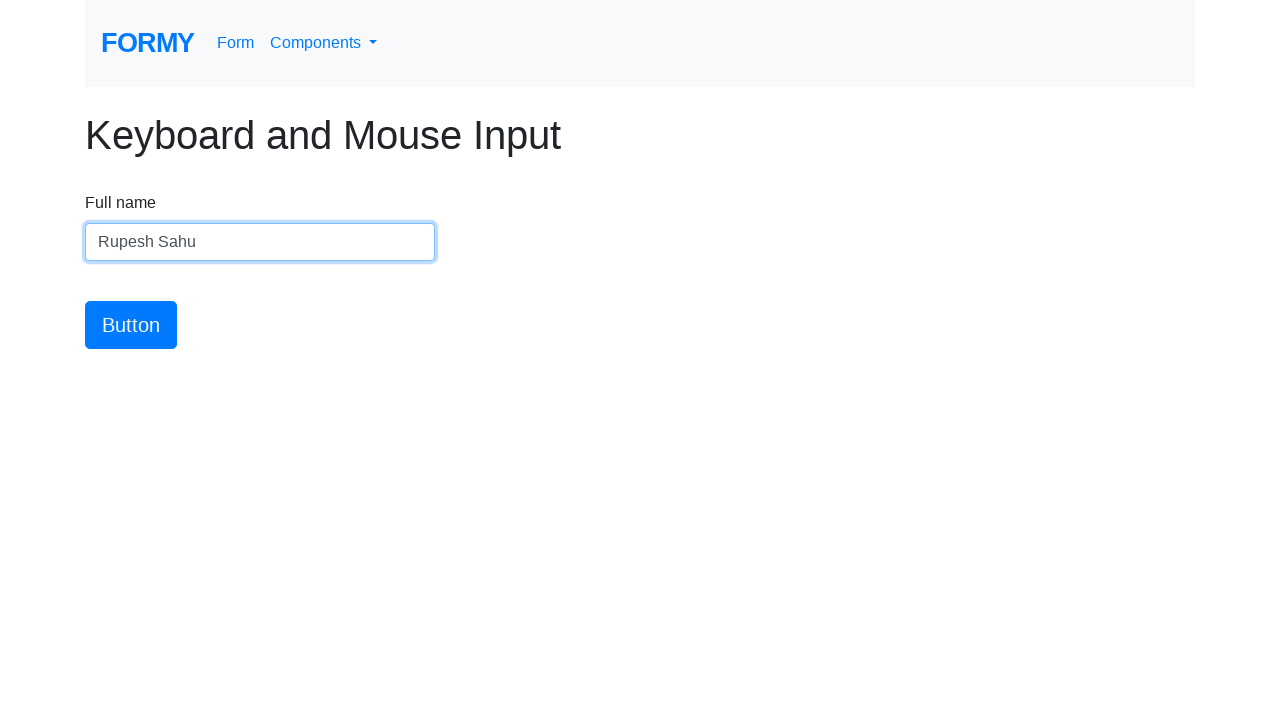

Clicked the submit button at (131, 325) on #button
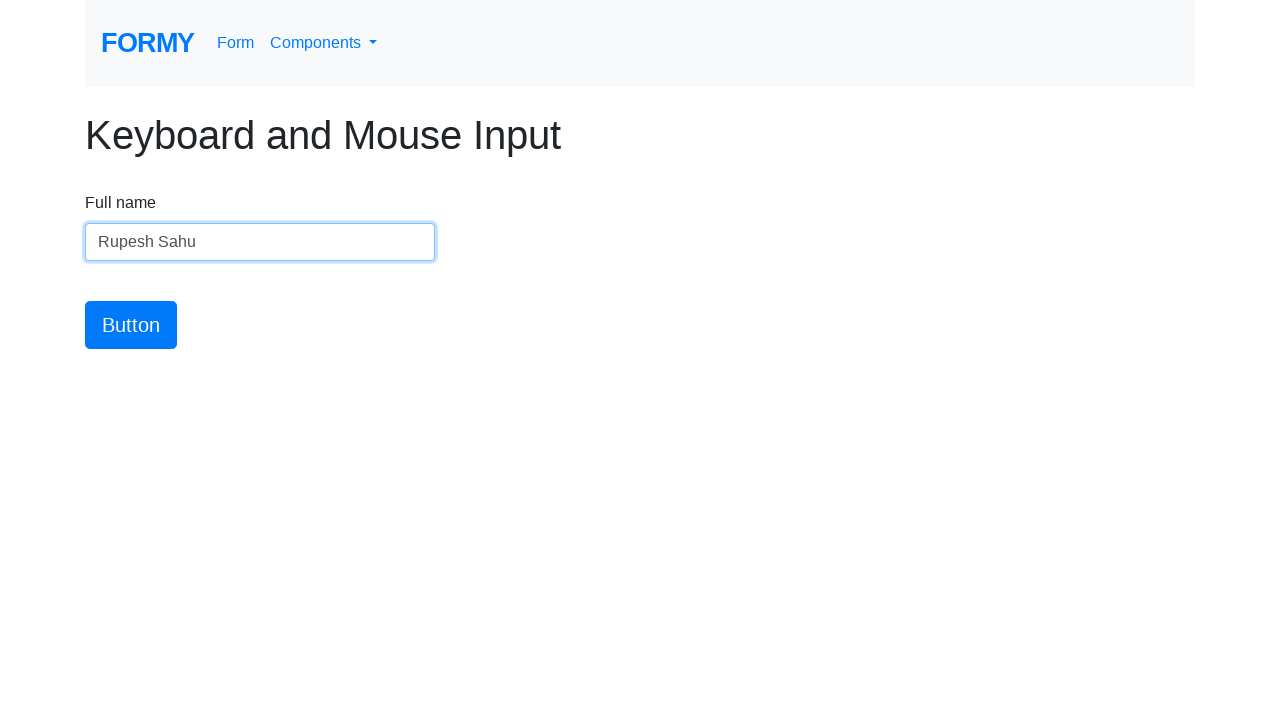

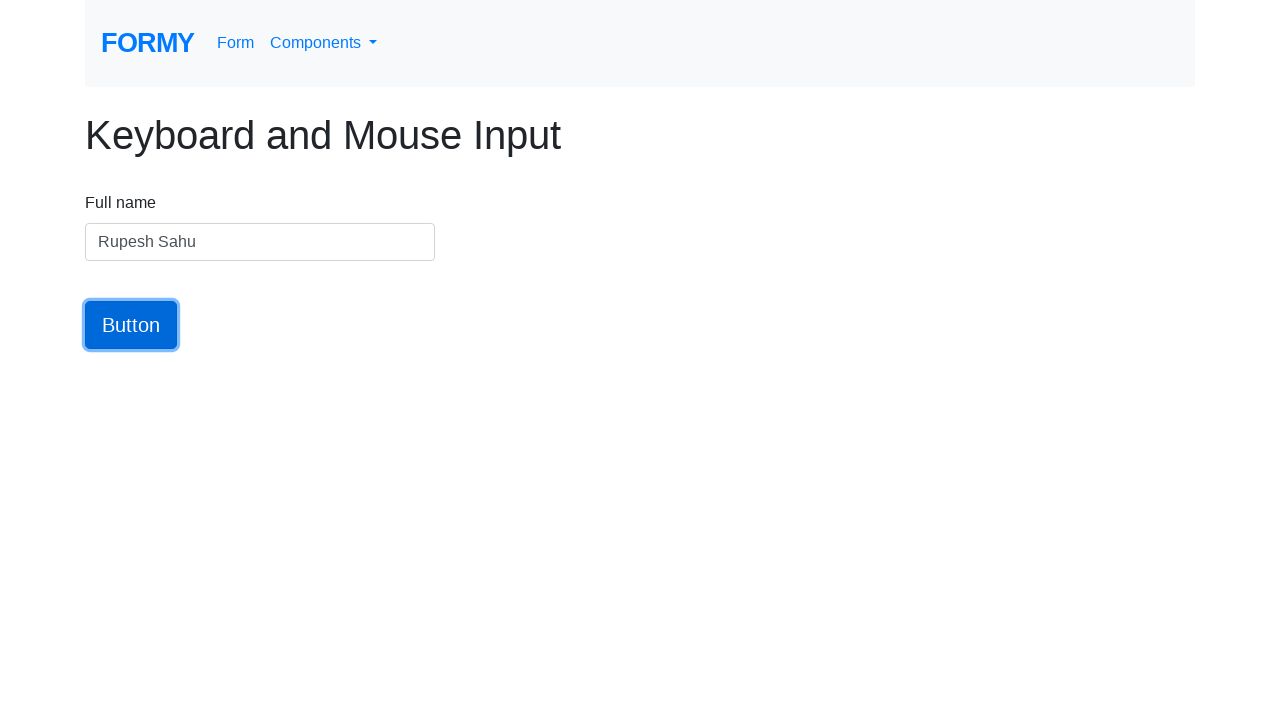